Navigates to python.org and verifies that event information is displayed in the event widget

Starting URL: https://www.python.org

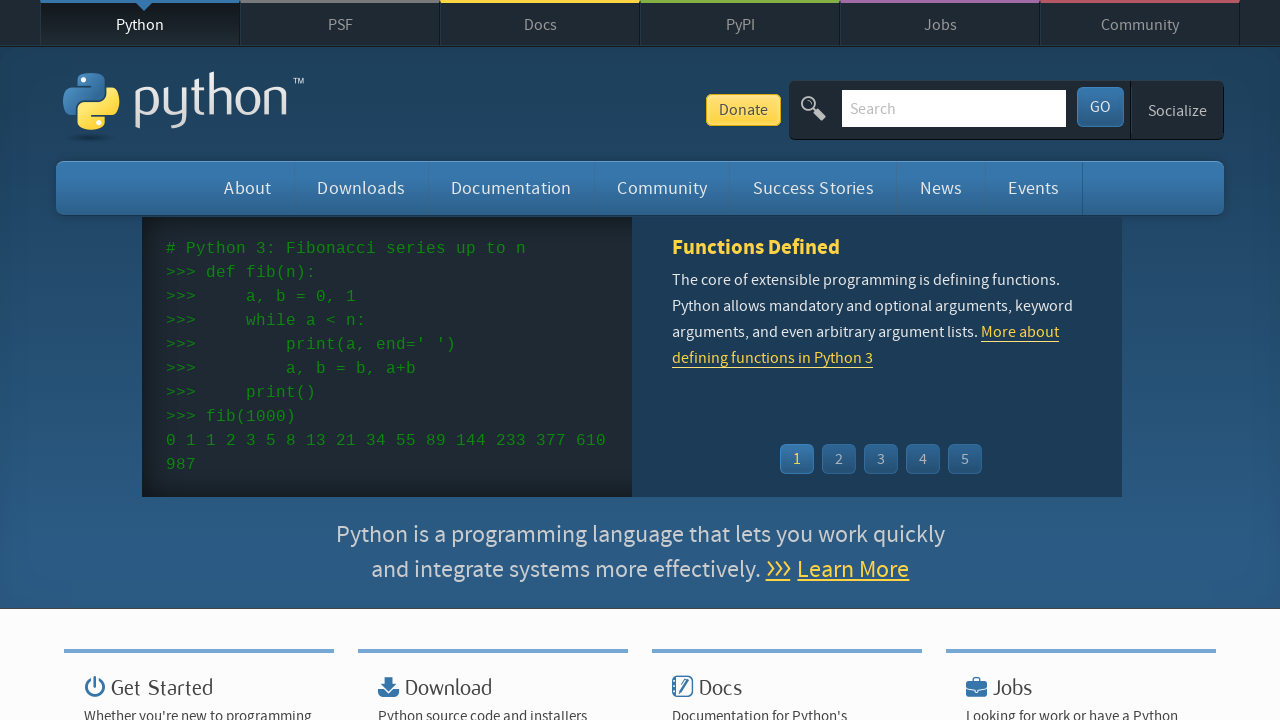

Navigated to https://www.python.org
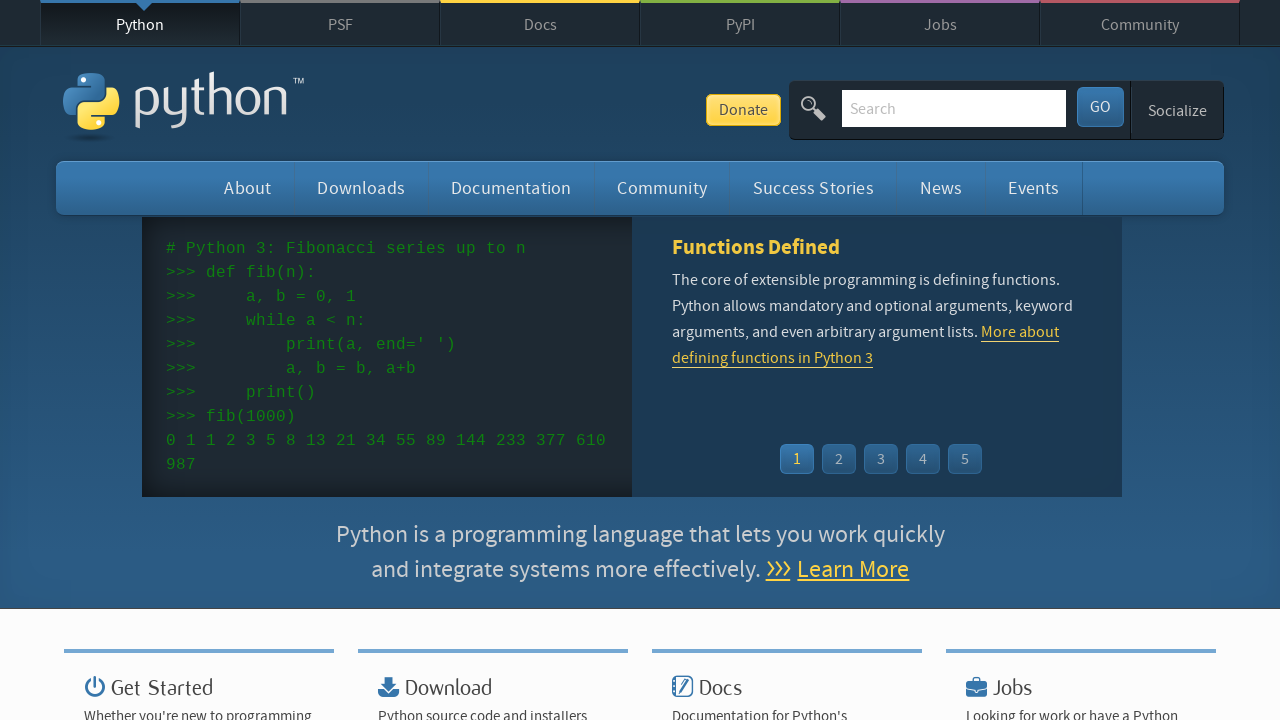

Event widget loaded
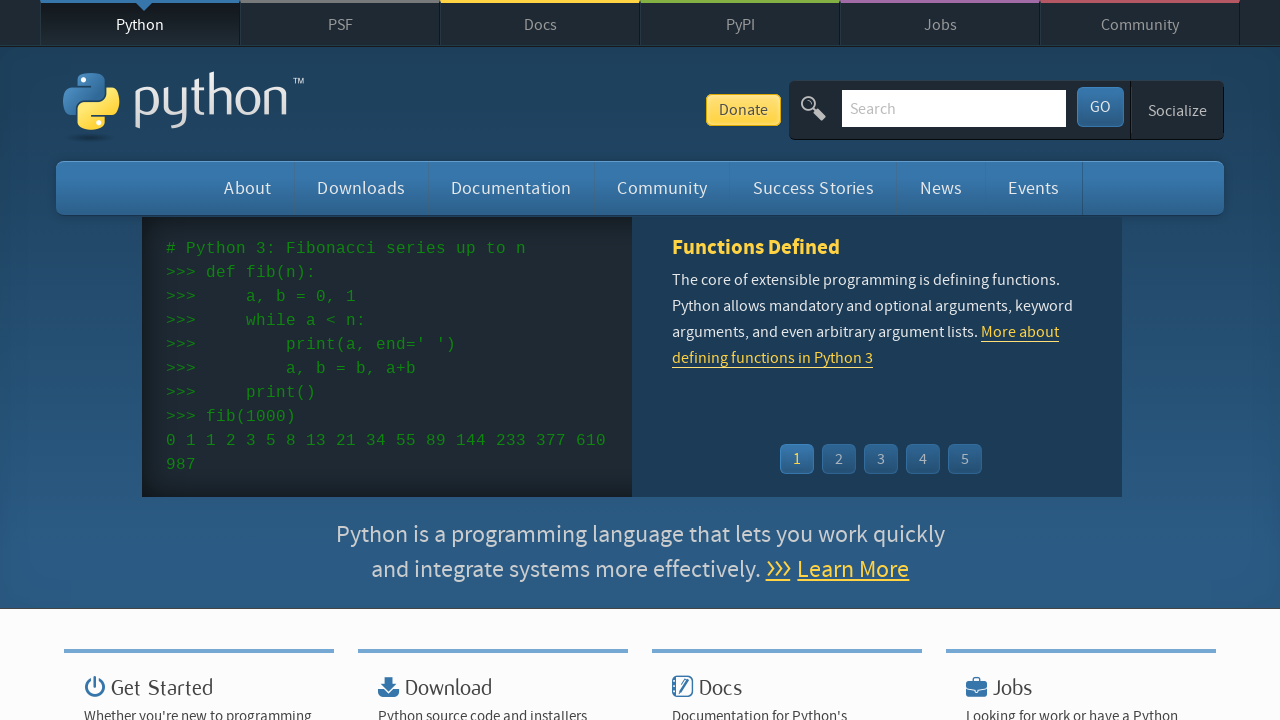

Event times are displayed in the event widget
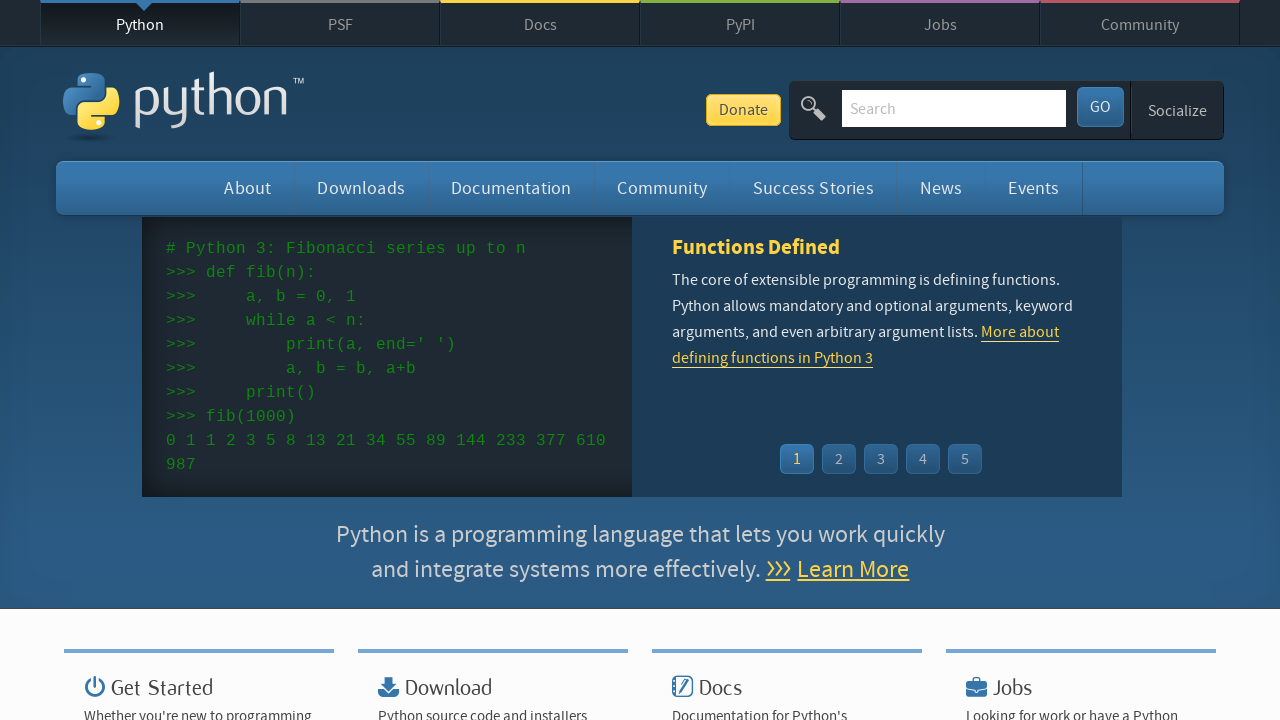

Event names and links are displayed in the event widget
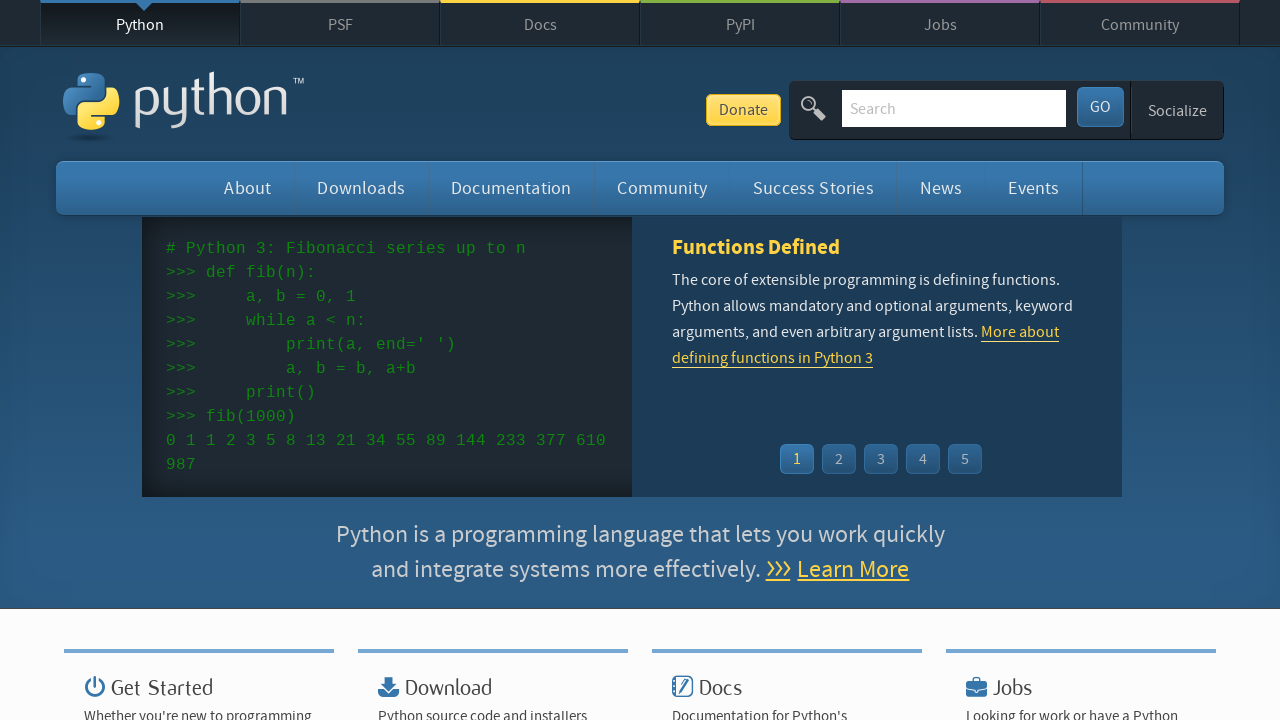

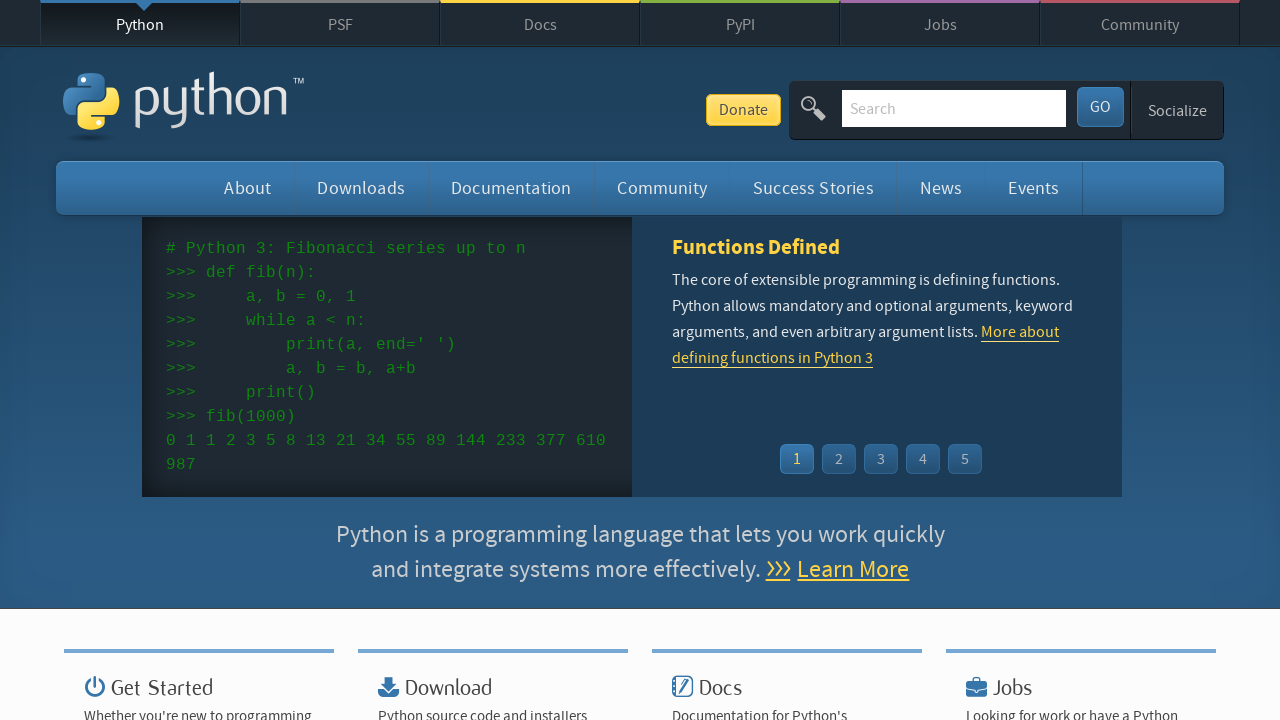